Tests JavaScript prompt dialog handling by clicking a button that triggers a prompt, entering text, accepting it, and verifying the entered text appears in the result

Starting URL: https://the-internet.herokuapp.com/javascript_alerts

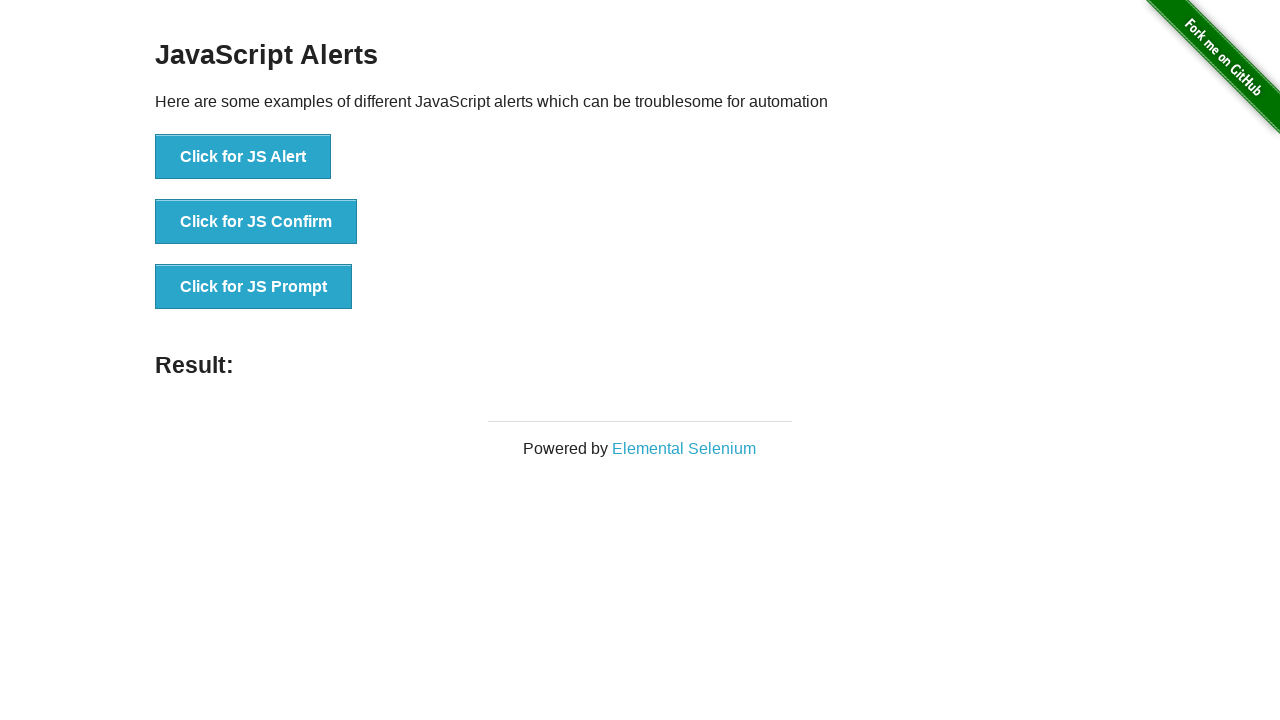

Set up dialog handler to accept prompt with text 'Welcome to my Junior QA'
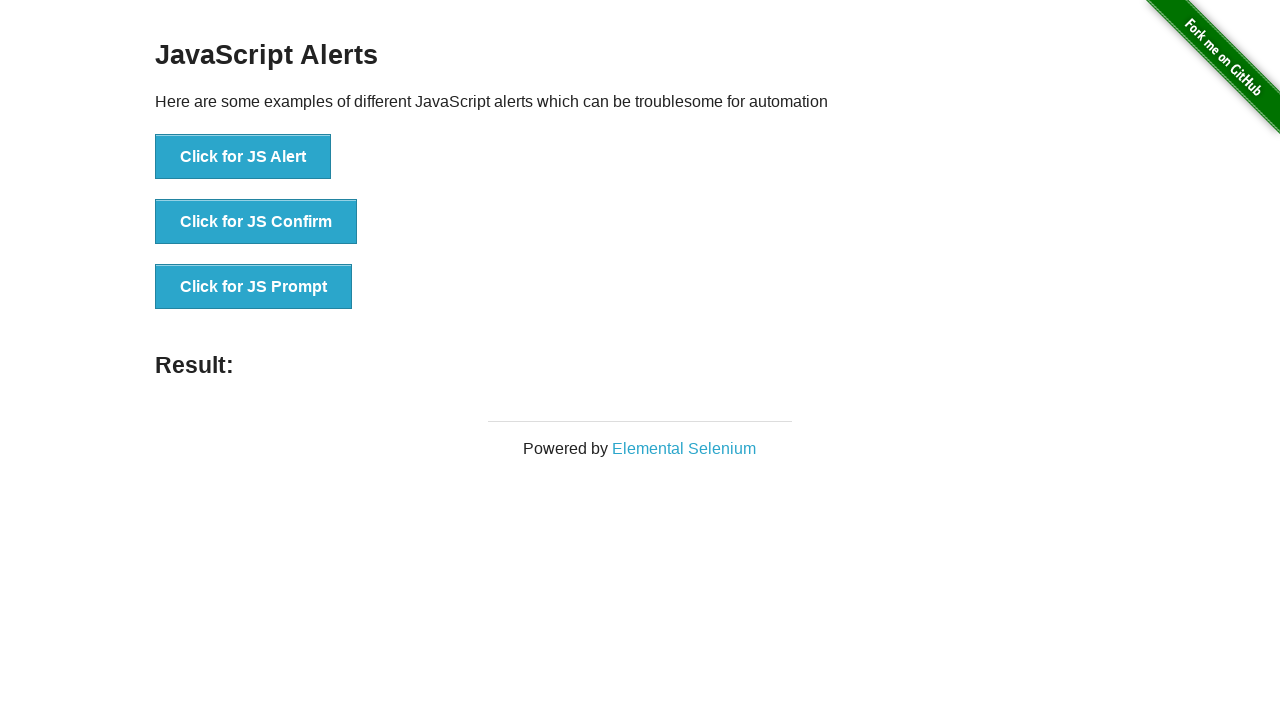

Clicked button to trigger JavaScript prompt dialog at (254, 287) on xpath=//button[text()= 'Click for JS Prompt']
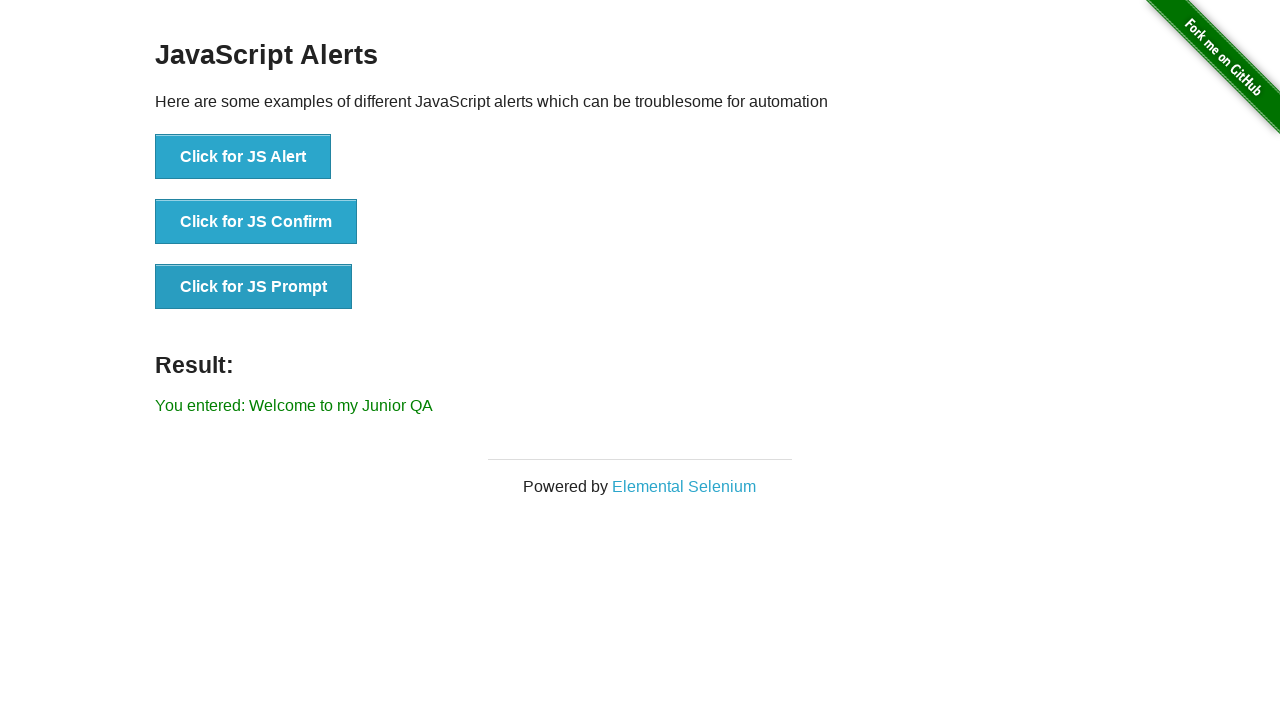

Result element loaded after prompt was accepted
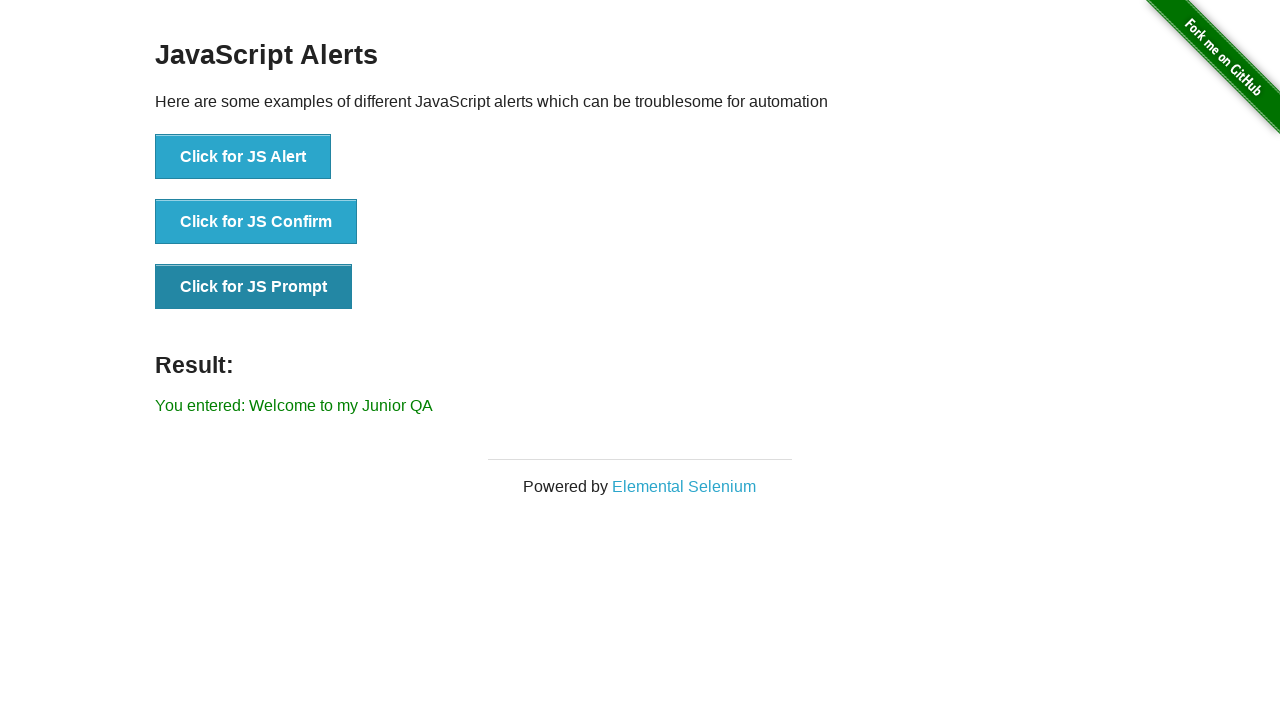

Retrieved text content from result element
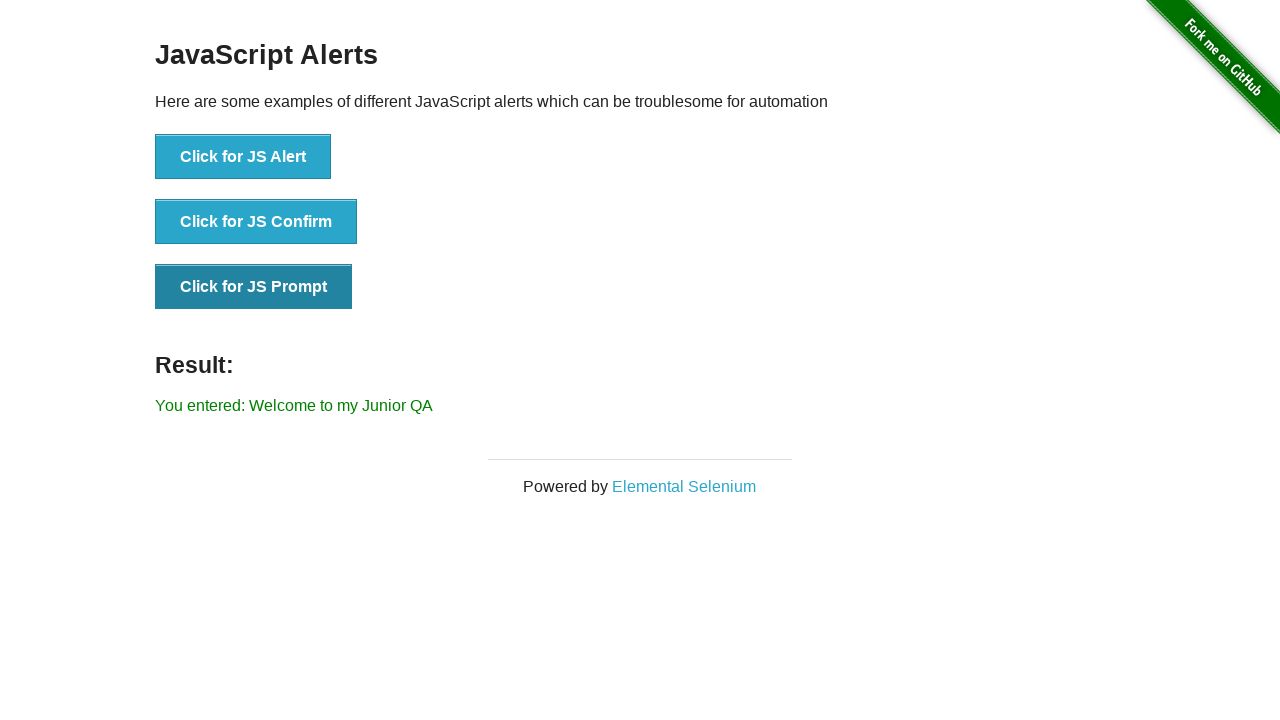

Verified that 'Welcome to my Junior QA' appears in the result text
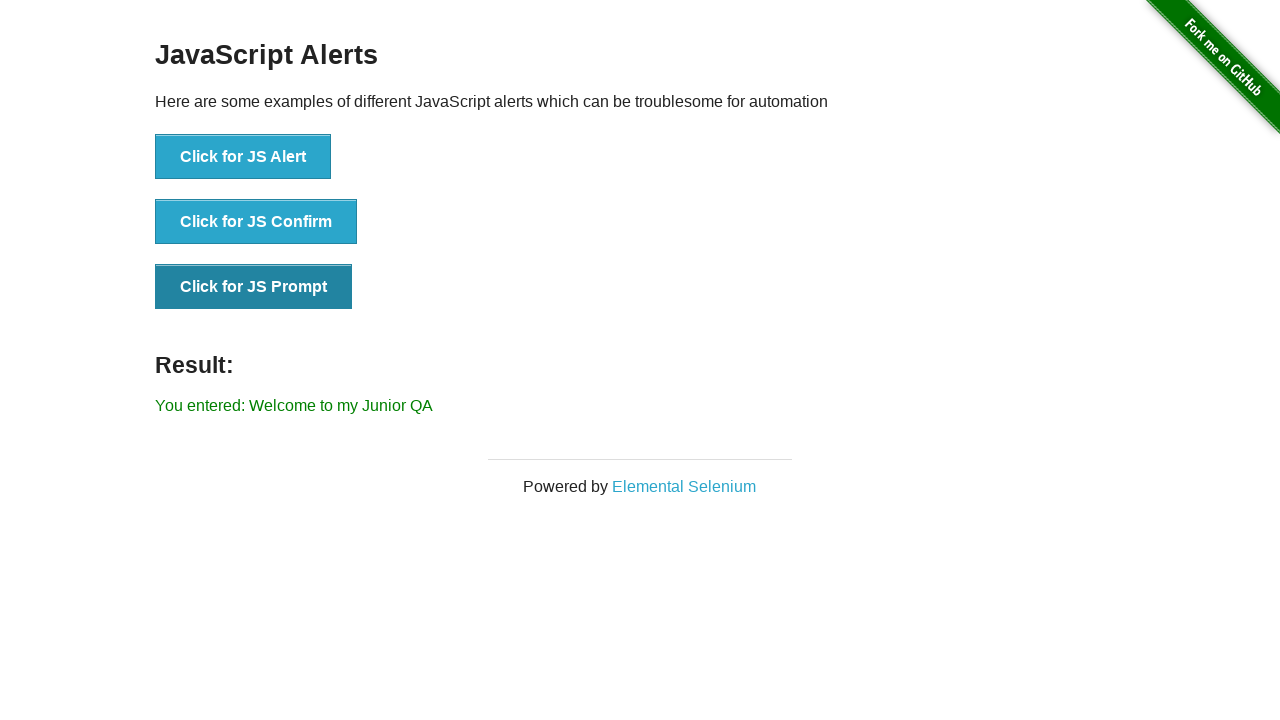

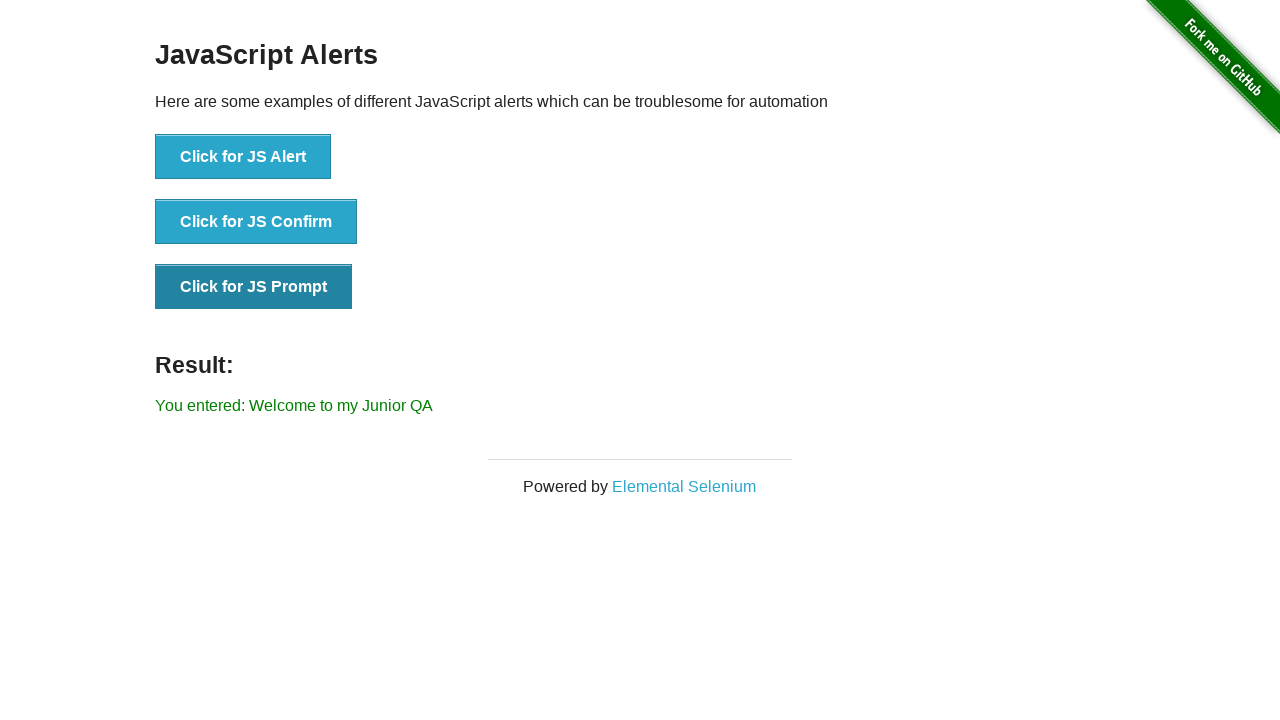